Tests that whitespace is trimmed from edited todo text.

Starting URL: https://demo.playwright.dev/todomvc/#/

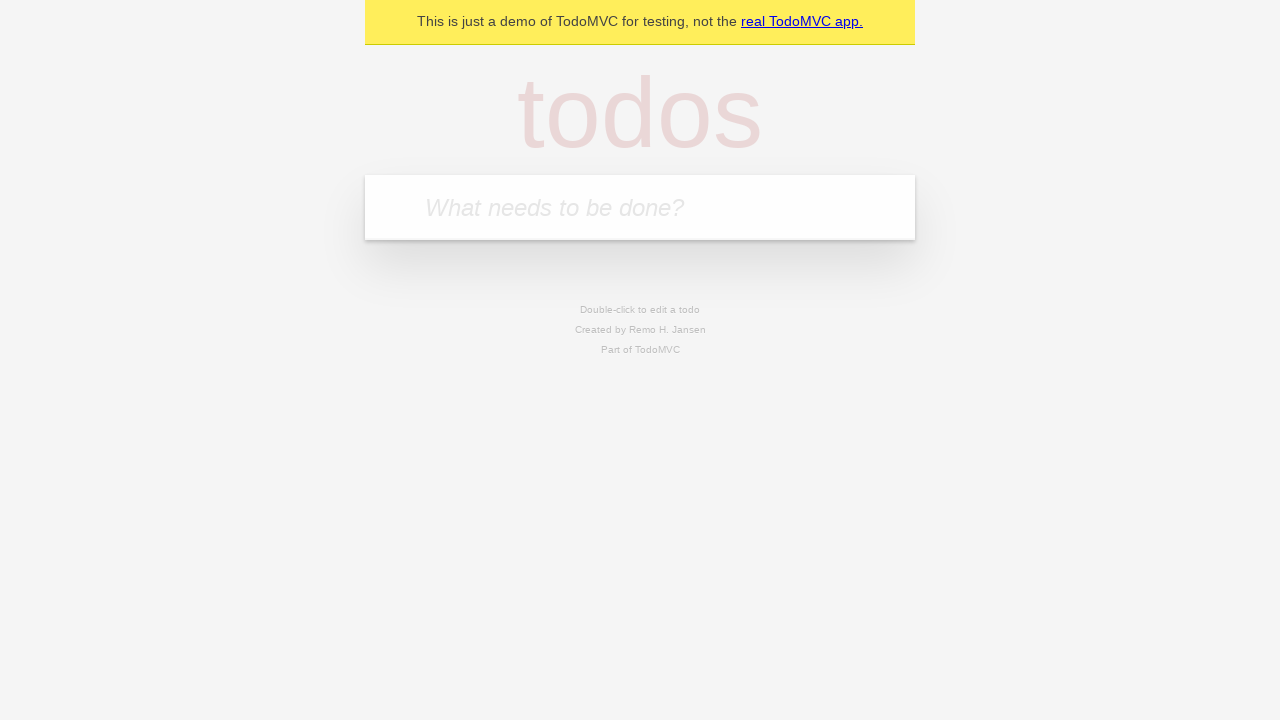

Filled todo input with 'buy some cheese' on internal:attr=[placeholder="What needs to be done?"i]
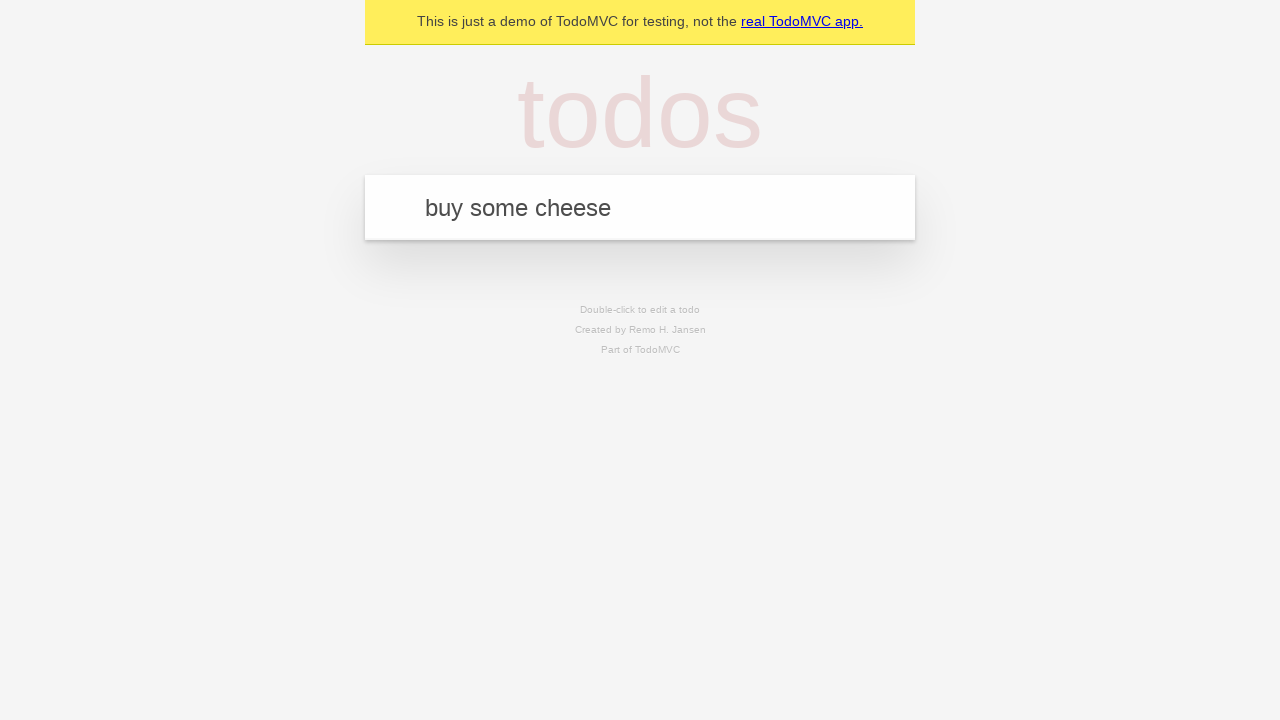

Pressed Enter to create first todo on internal:attr=[placeholder="What needs to be done?"i]
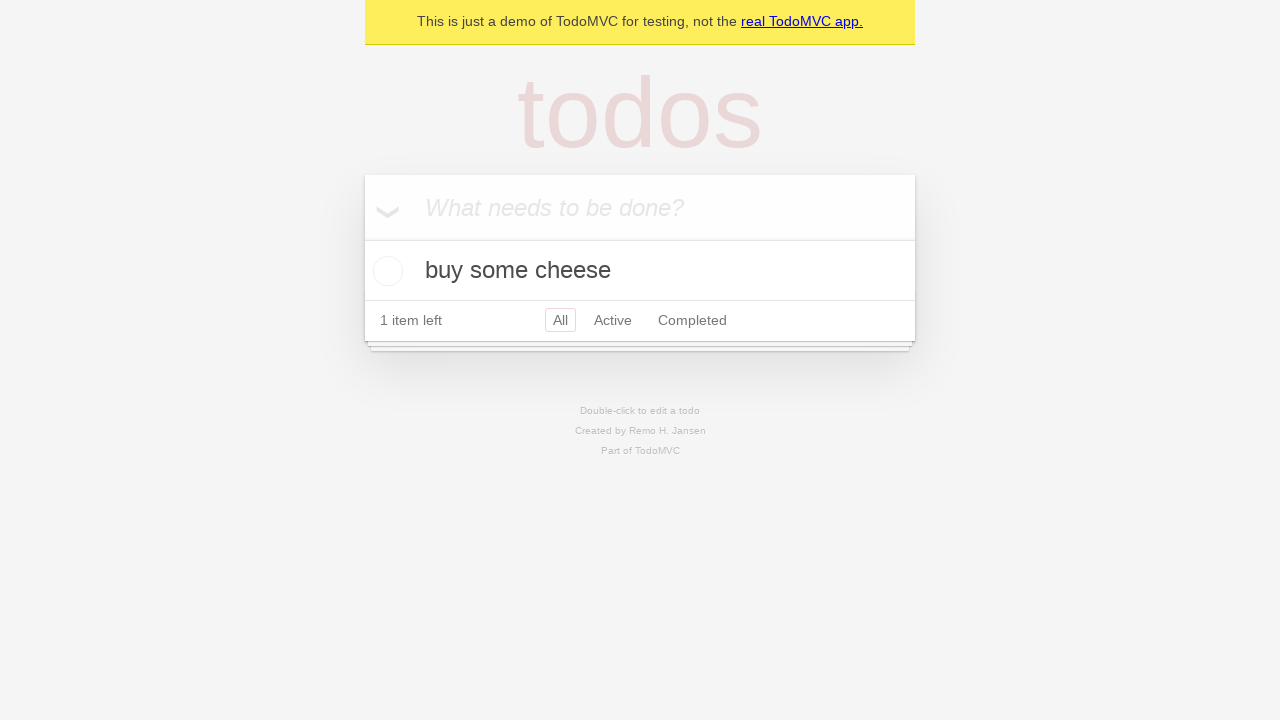

Filled todo input with 'feed the cat' on internal:attr=[placeholder="What needs to be done?"i]
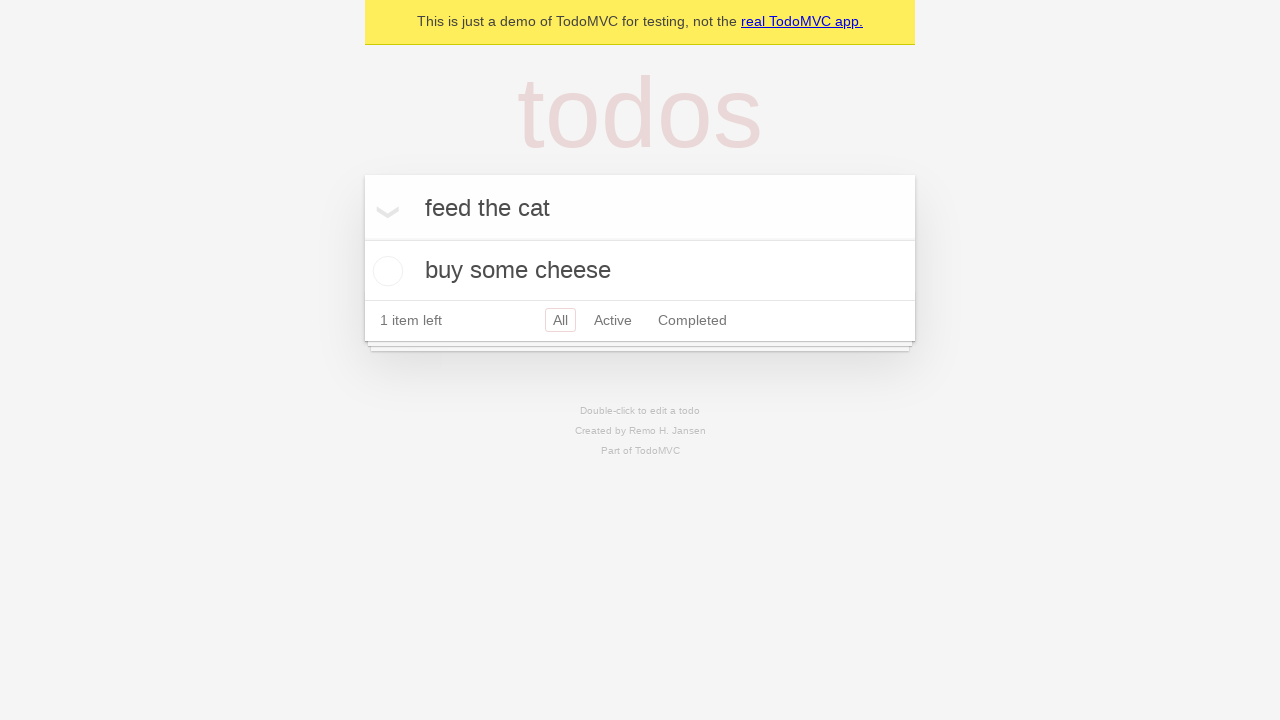

Pressed Enter to create second todo on internal:attr=[placeholder="What needs to be done?"i]
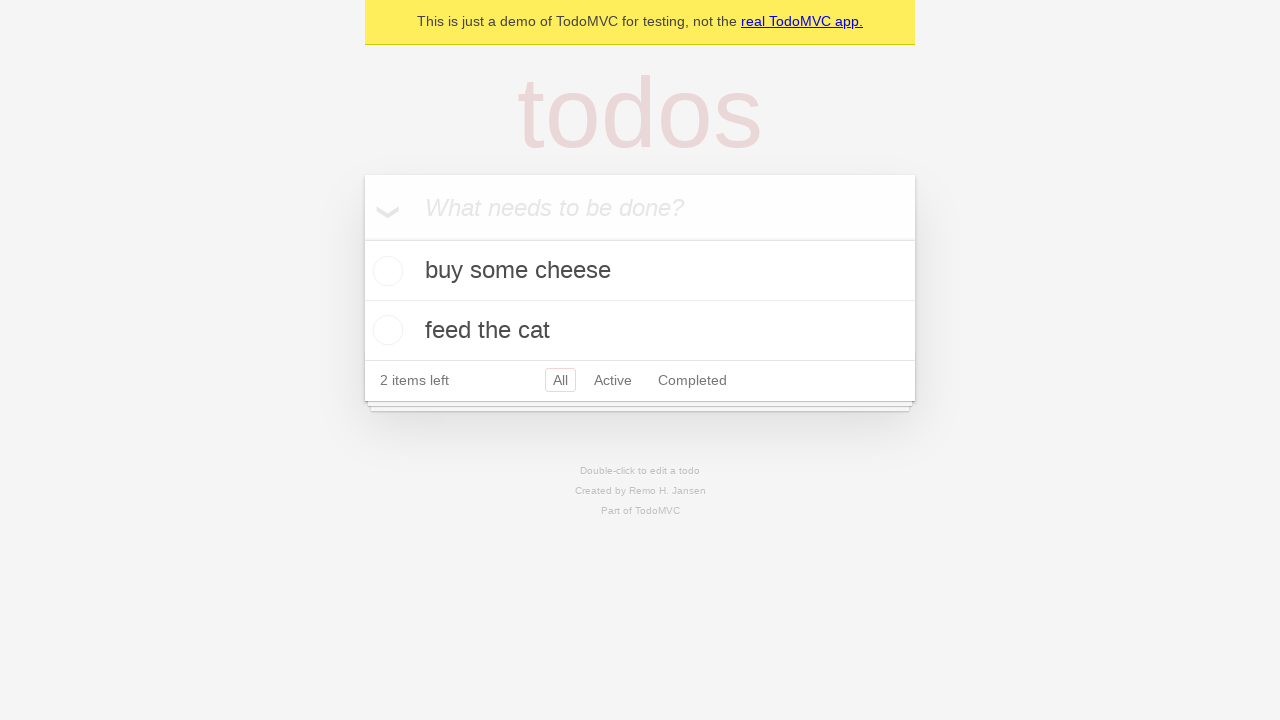

Filled todo input with 'book a doctors appointment' on internal:attr=[placeholder="What needs to be done?"i]
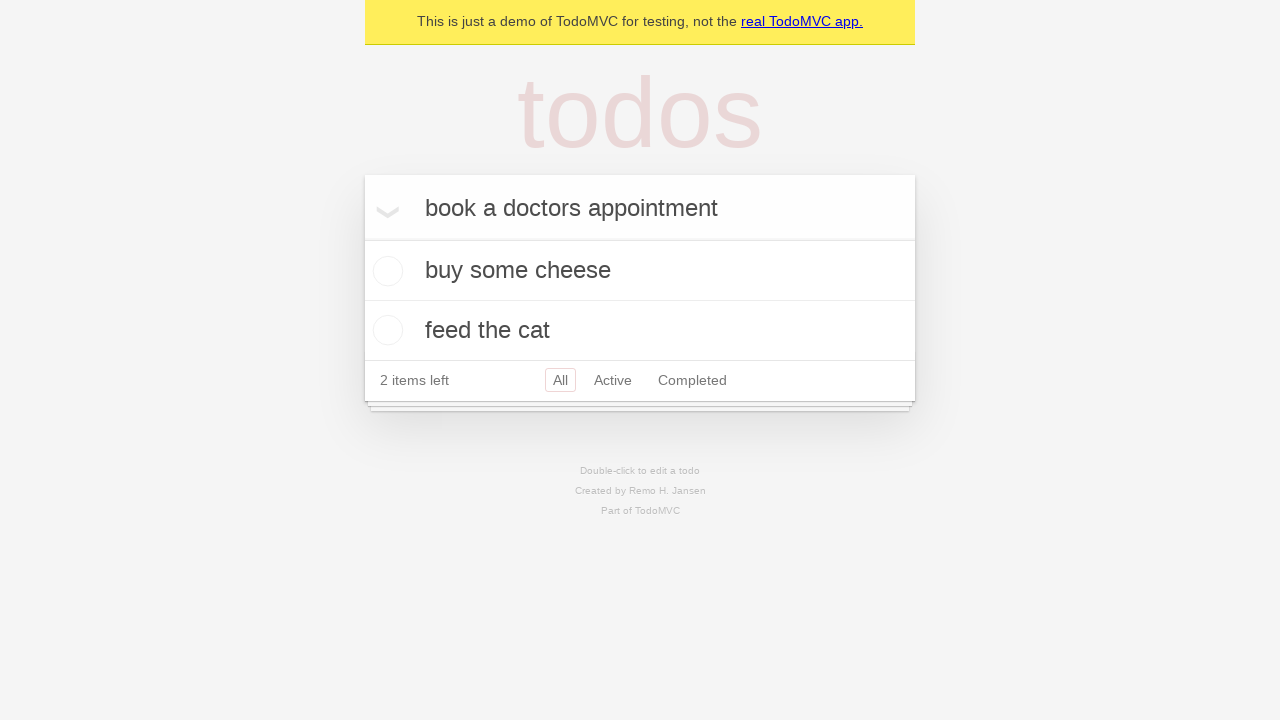

Pressed Enter to create third todo on internal:attr=[placeholder="What needs to be done?"i]
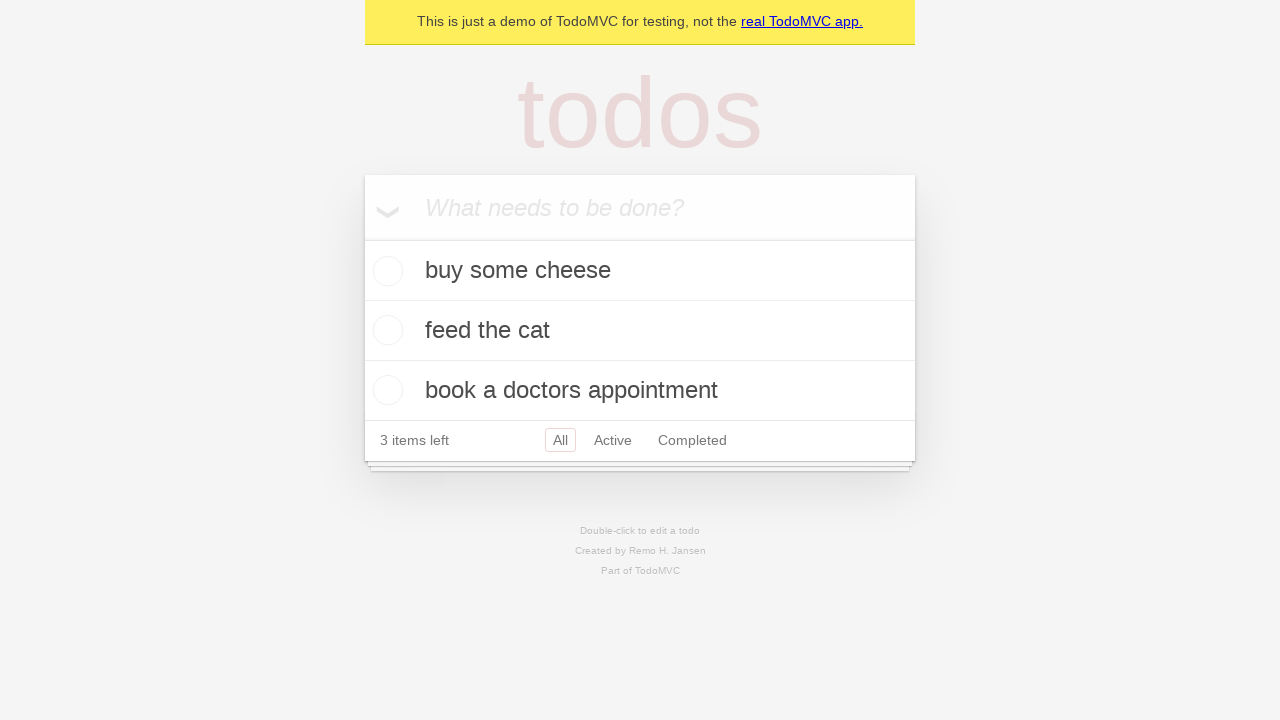

Double-clicked second todo item to enter edit mode at (640, 331) on internal:testid=[data-testid="todo-item"s] >> nth=1
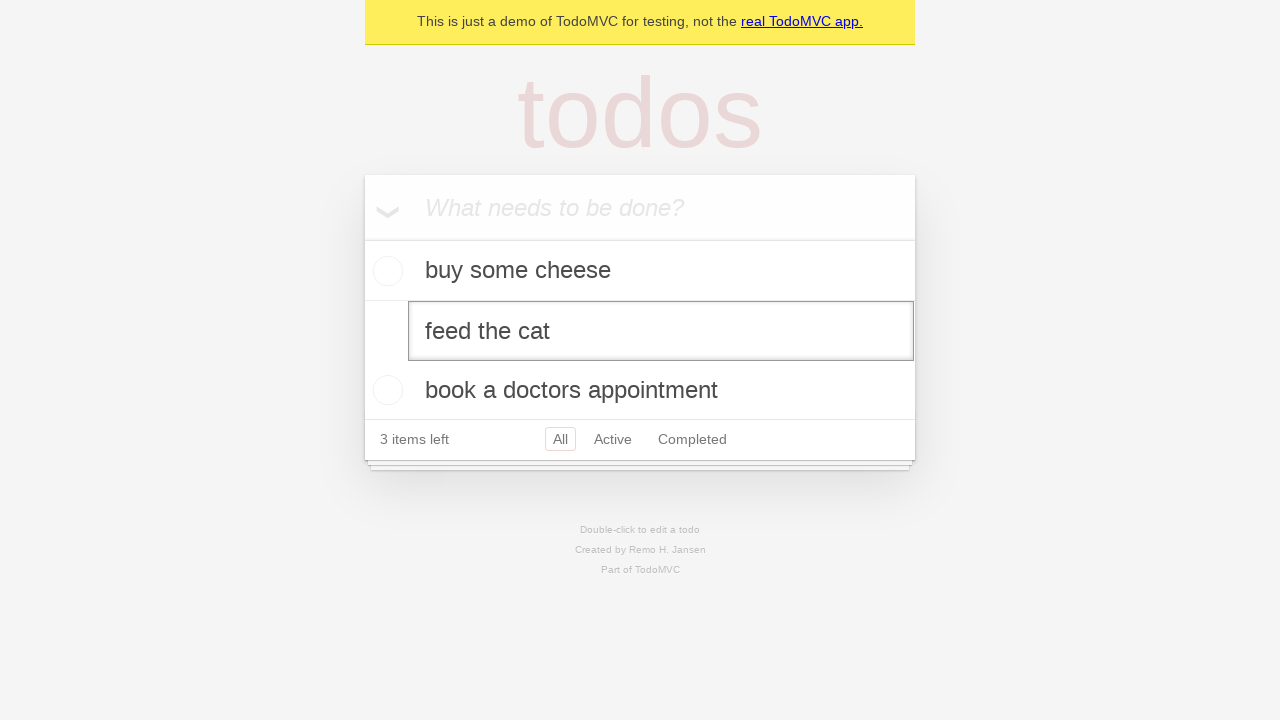

Filled edit textbox with '    buy some sausages    ' (with surrounding whitespace) on internal:testid=[data-testid="todo-item"s] >> nth=1 >> internal:role=textbox[nam
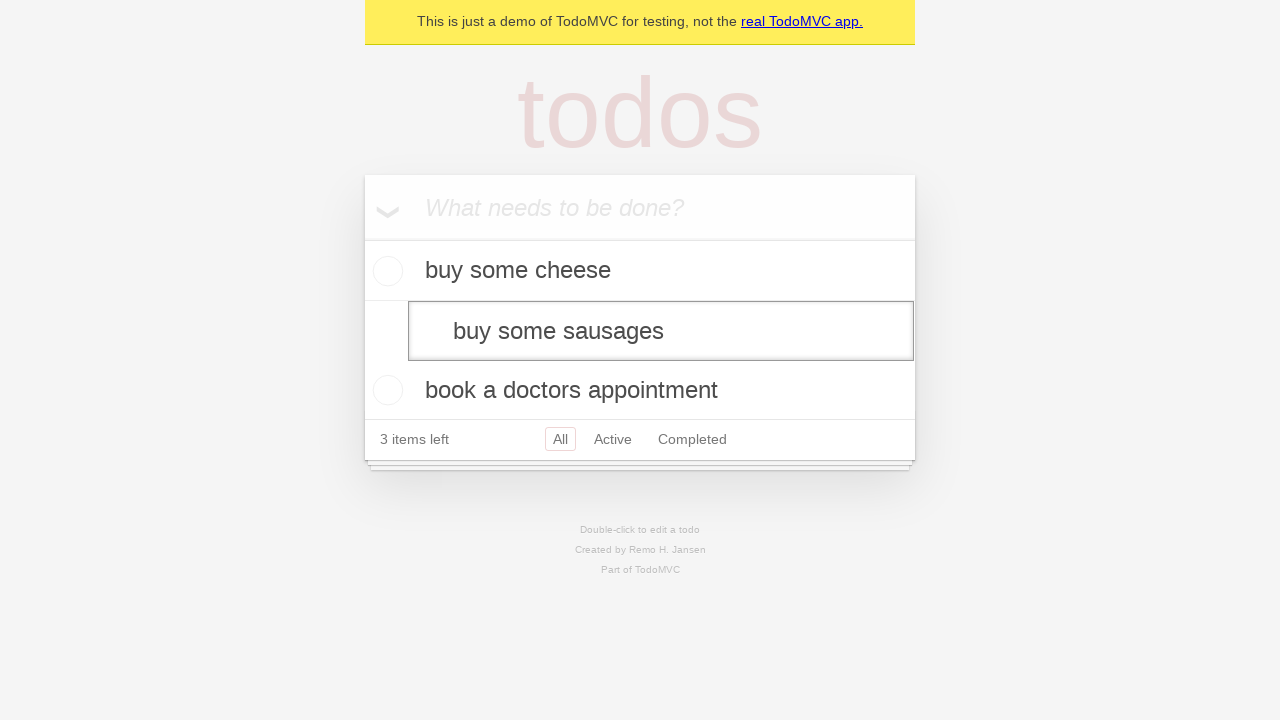

Pressed Enter to confirm edit and verify whitespace is trimmed on internal:testid=[data-testid="todo-item"s] >> nth=1 >> internal:role=textbox[nam
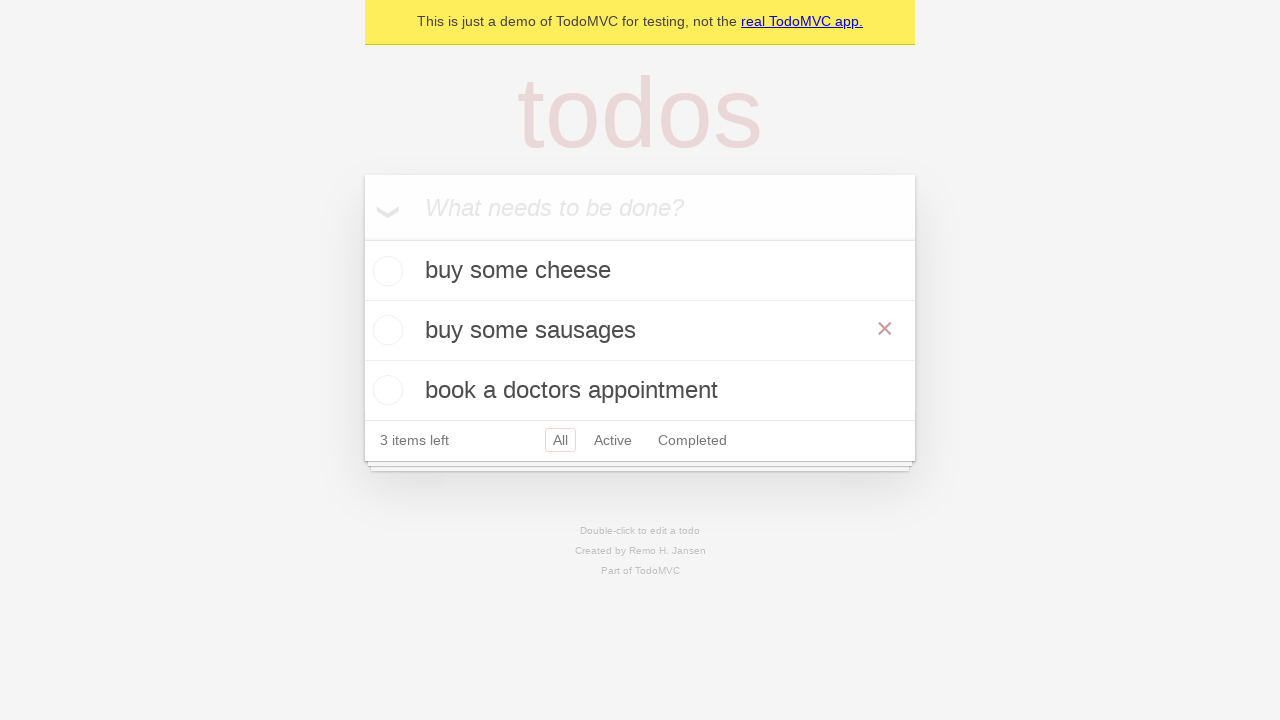

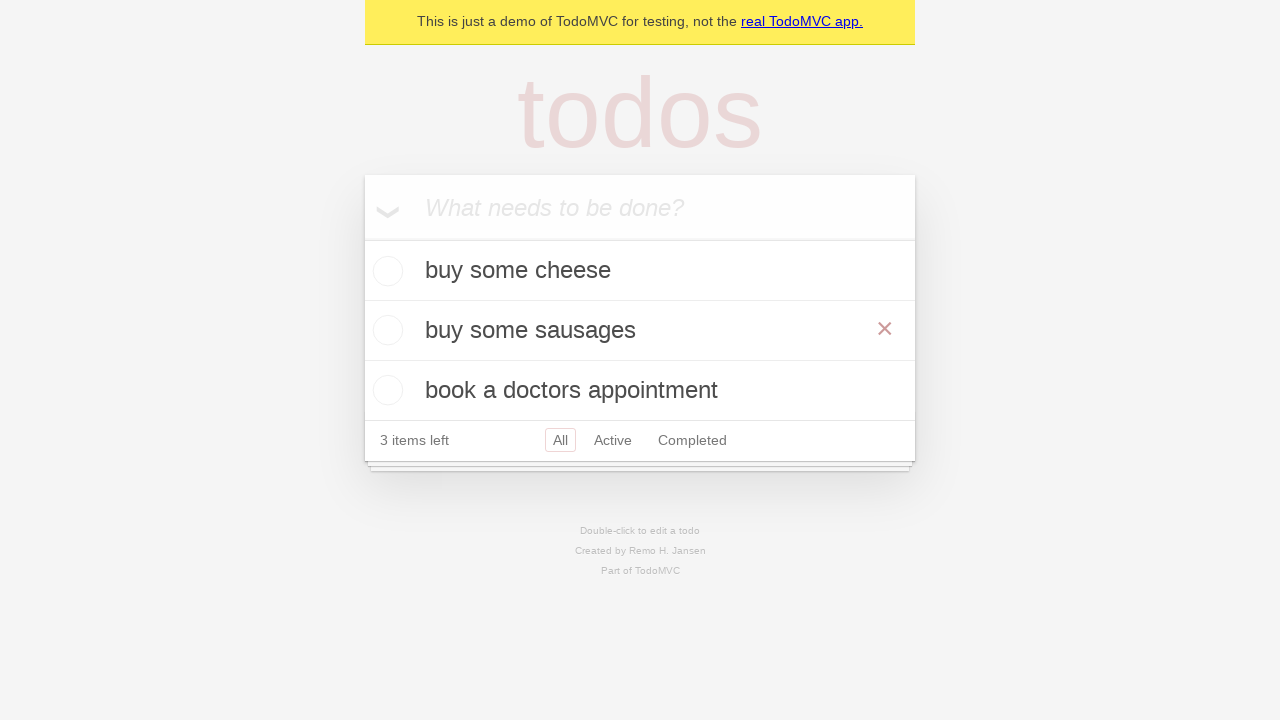